Navigates to the Eclipse website homepage and loads the page.

Starting URL: http://www.eclipse.com/

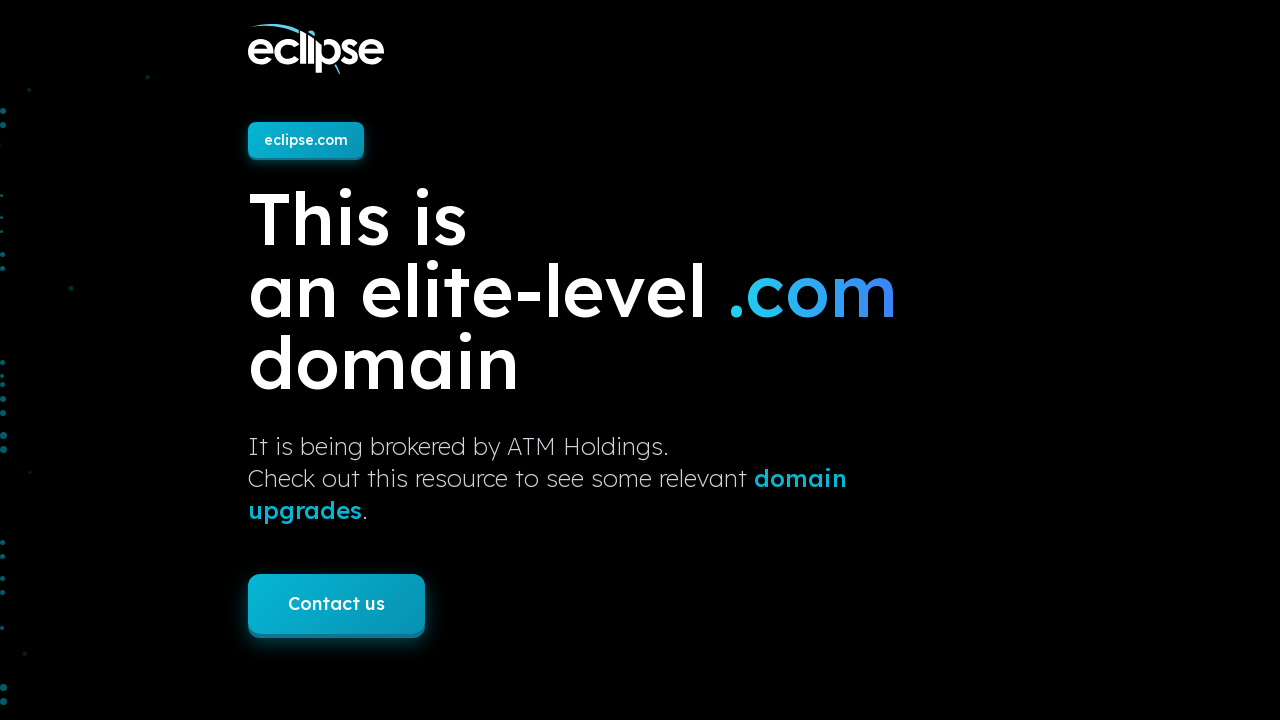

Waited for Eclipse homepage to fully load (domcontentloaded)
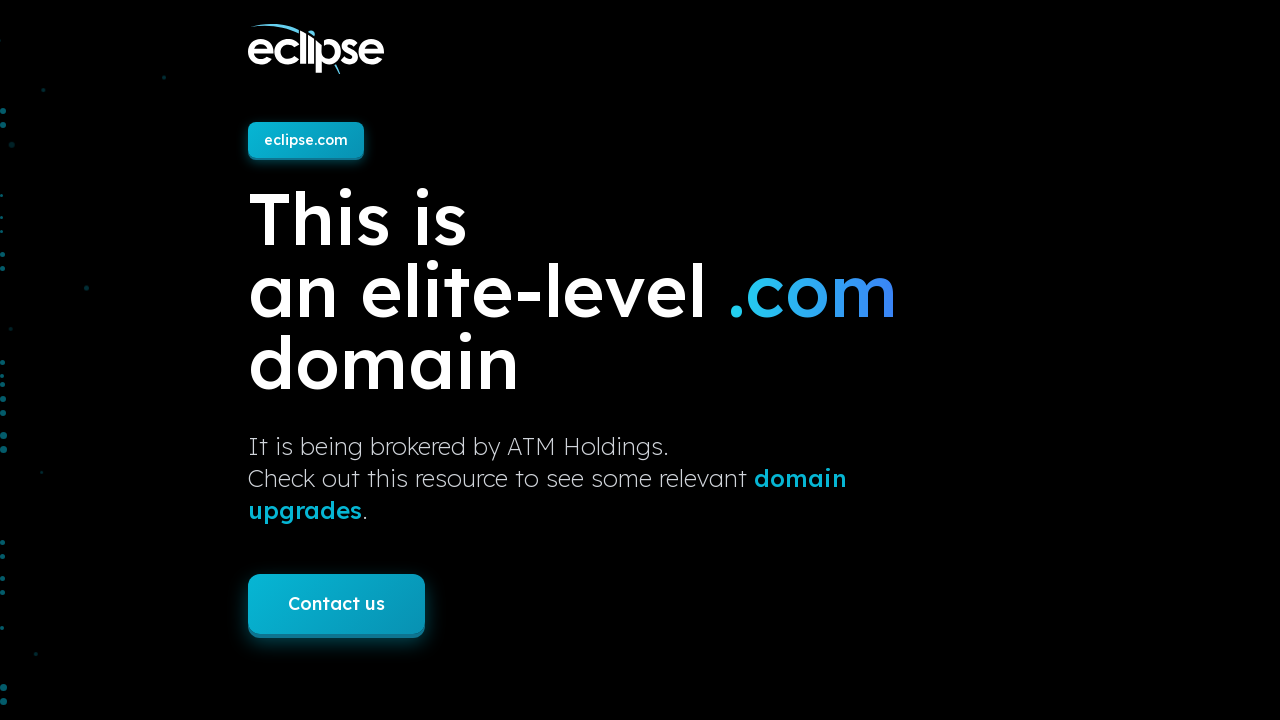

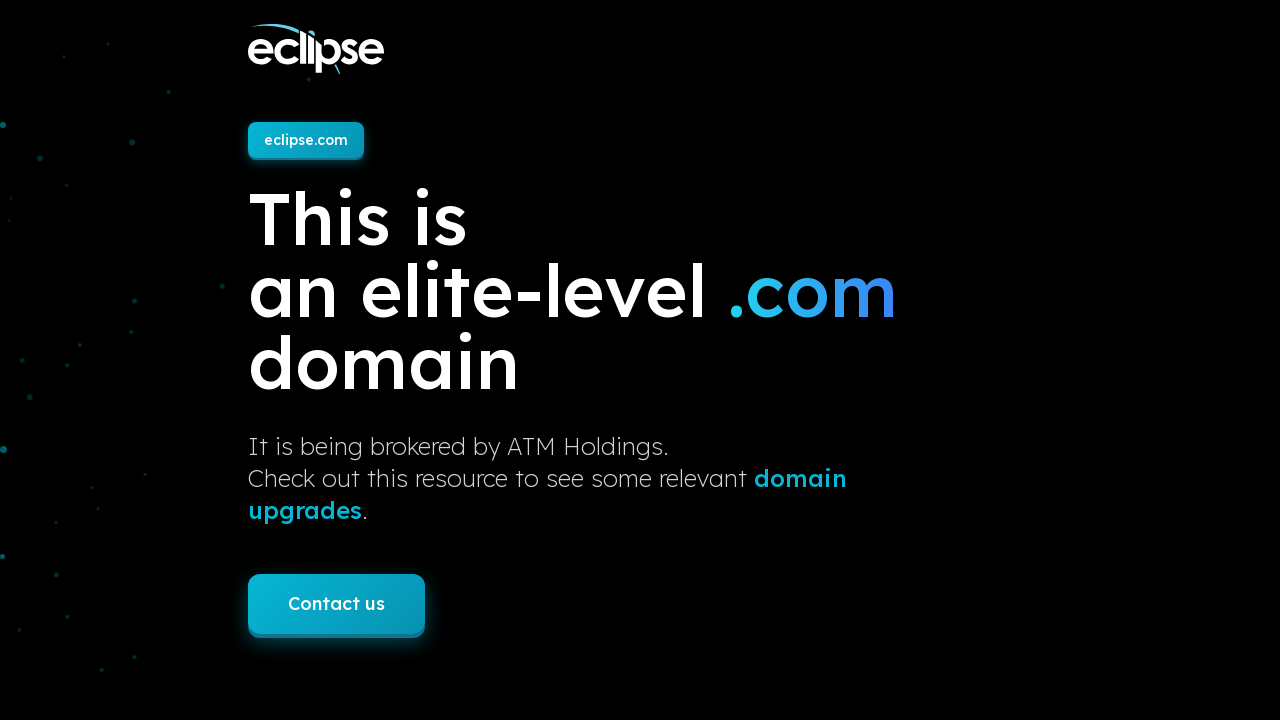